Navigates to Python.org homepage and verifies that event information is displayed in the events widget

Starting URL: https://www.python.org/

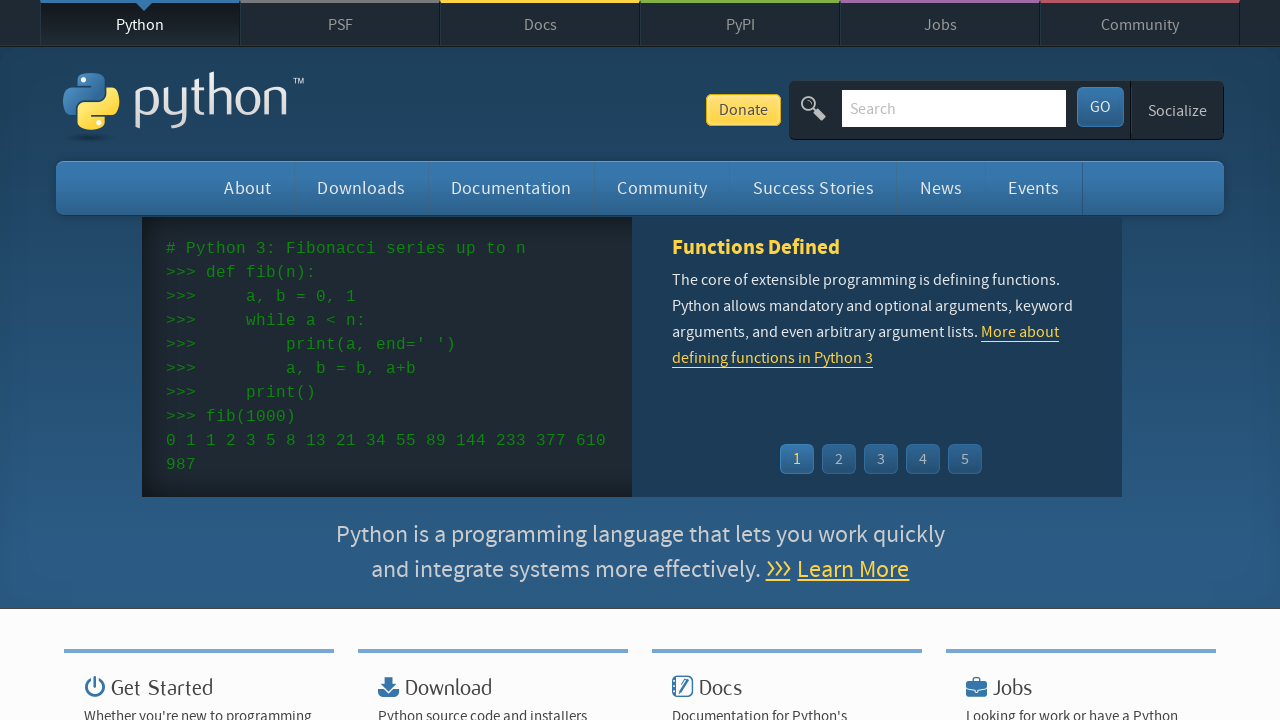

Navigated to Python.org homepage
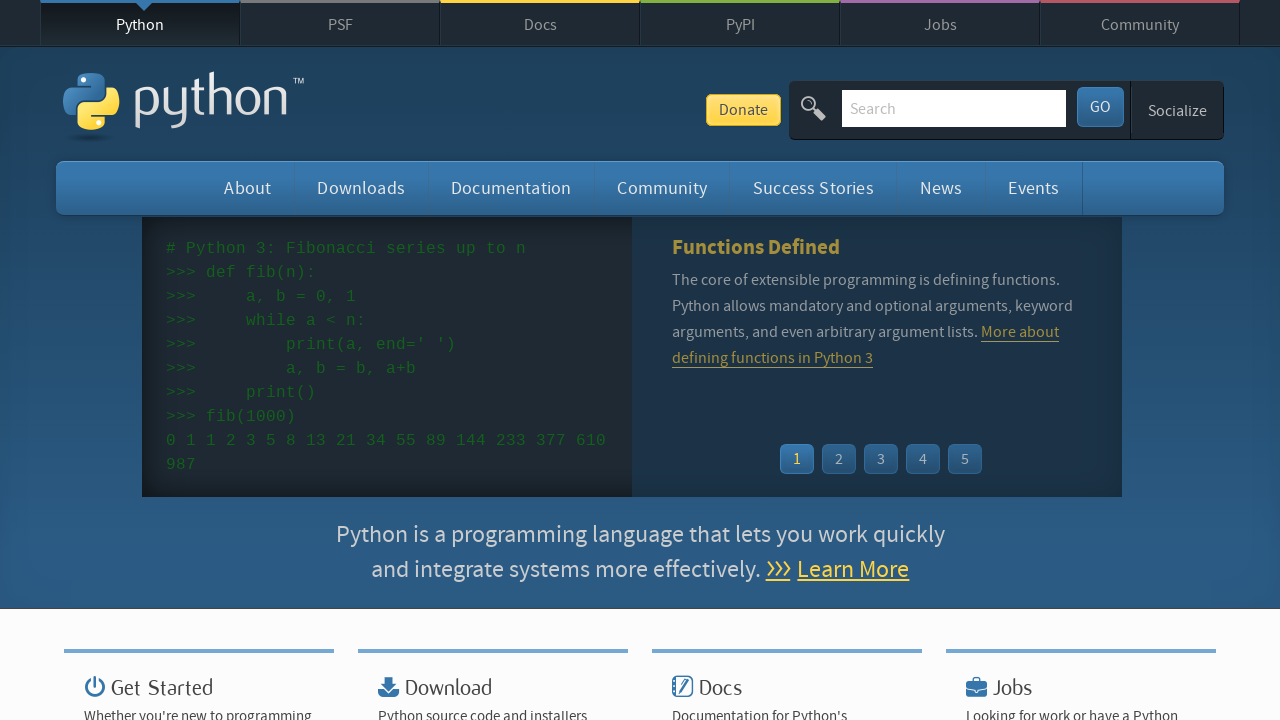

Event widget time element loaded
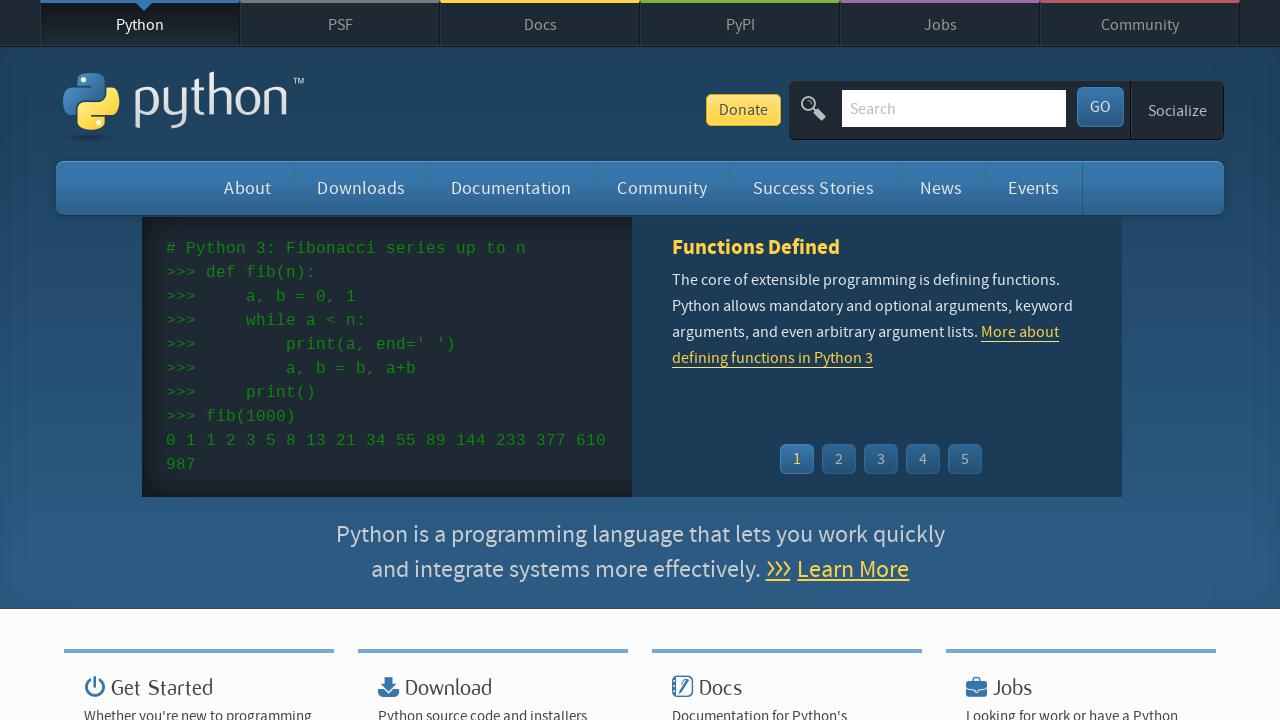

Event widget links loaded, confirming event information is displayed
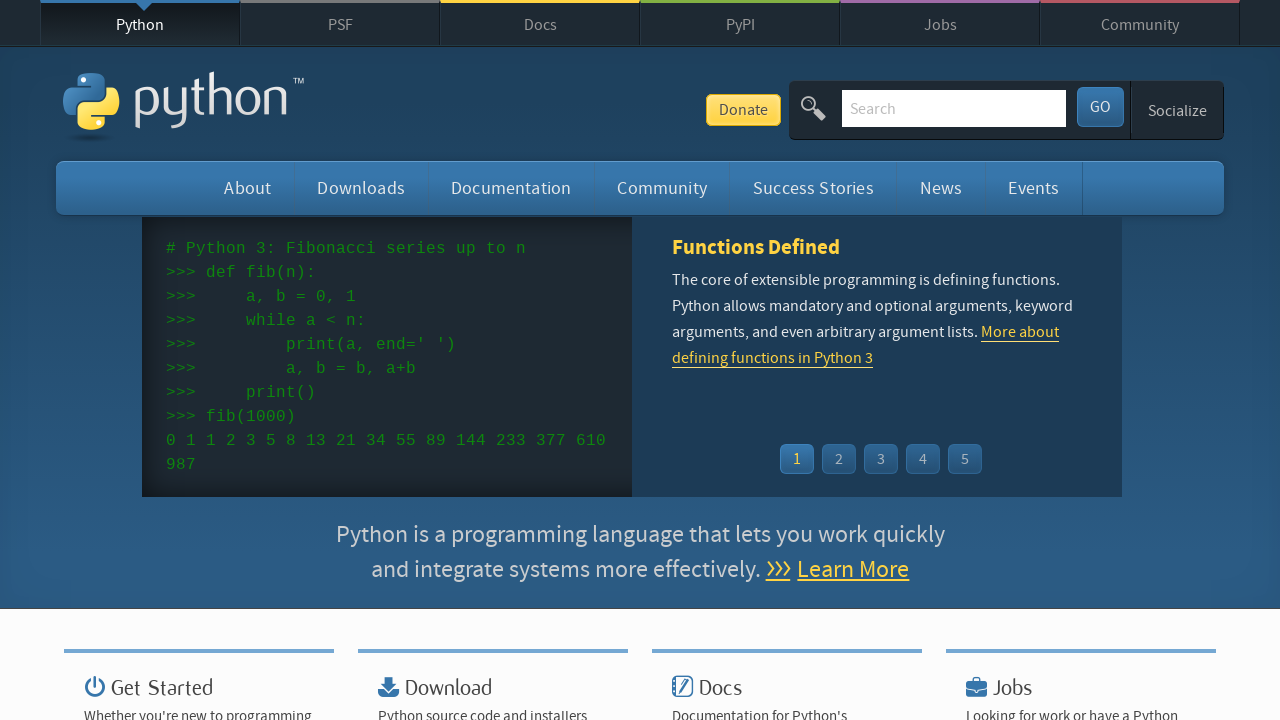

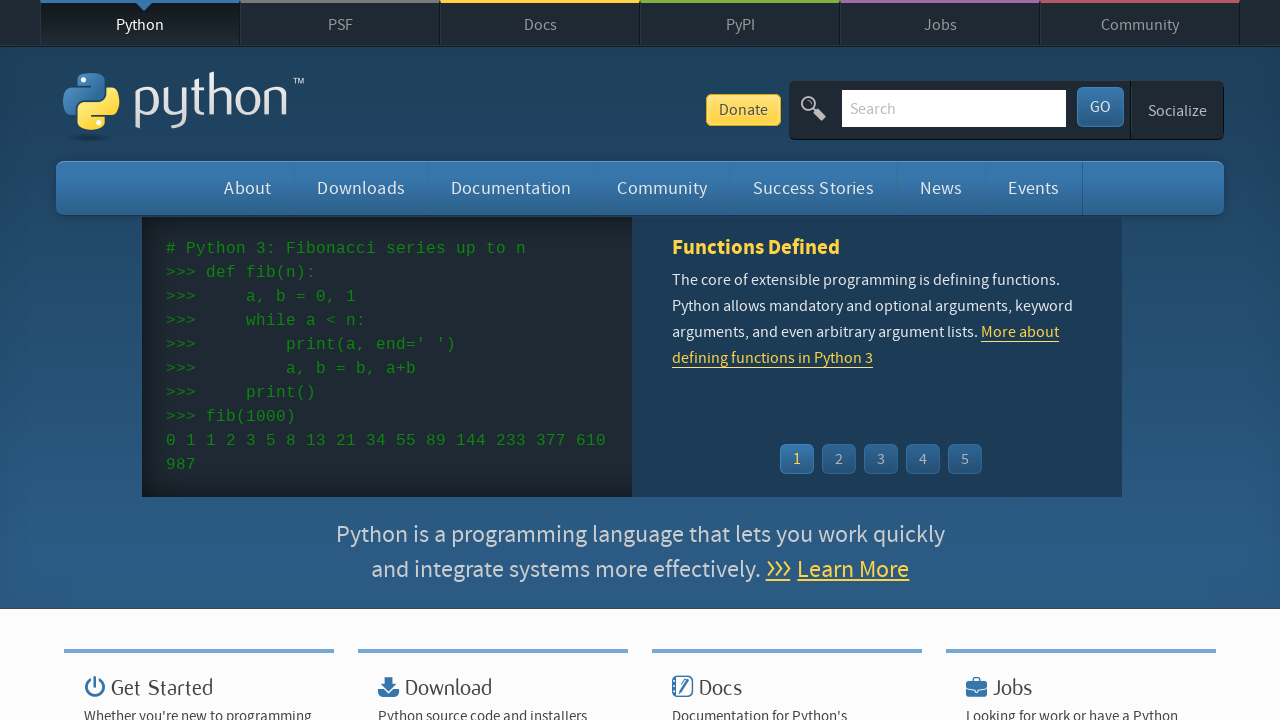